Navigates to Top List menu and clicks on the Top Rated Assembly Languages submenu to verify the page header

Starting URL: http://www.99-bottles-of-beer.net/

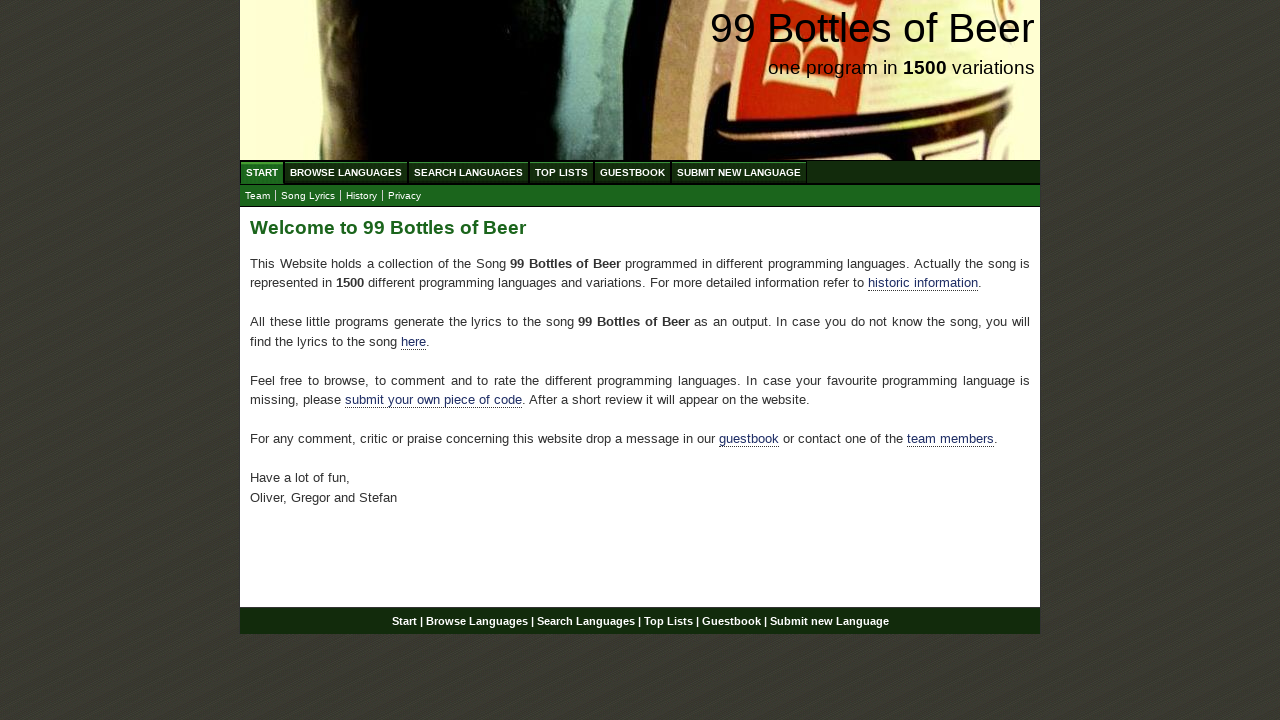

Clicked on Top List menu at (562, 172) on text=Top List
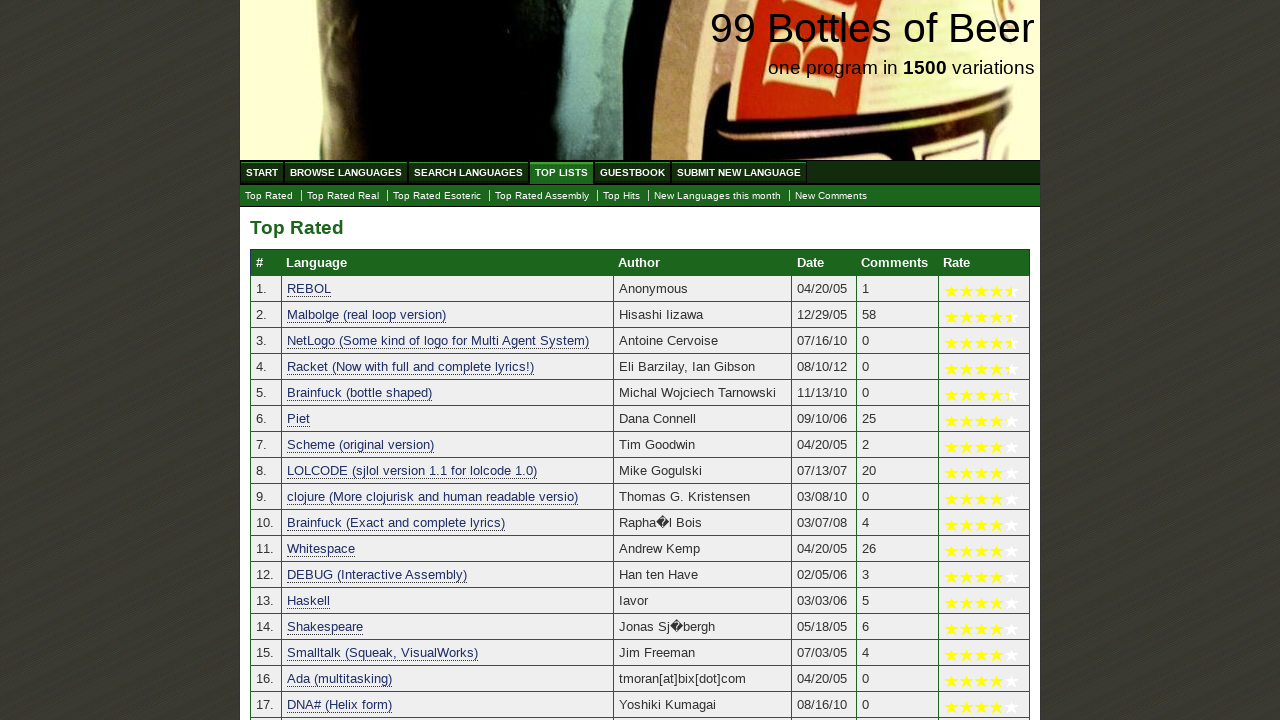

Clicked on Assembly submenu to navigate to Top Rated Assembly Languages at (542, 196) on text=Assembly
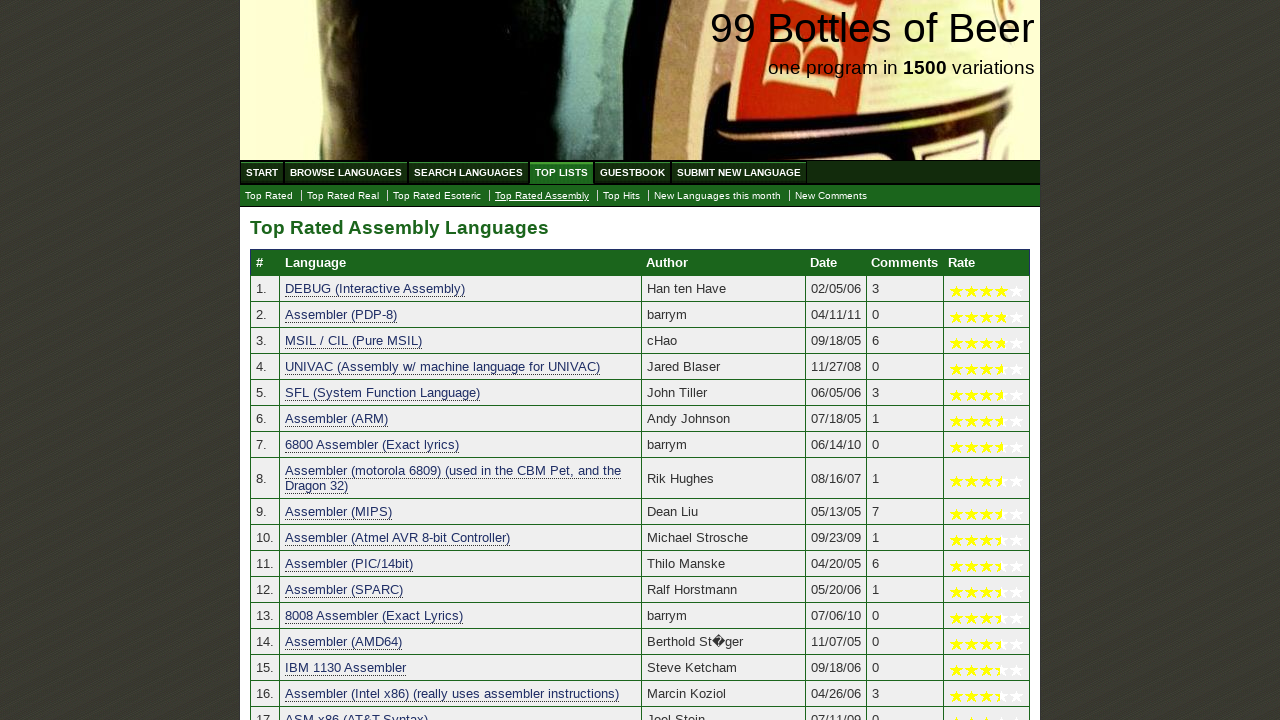

Page header loaded and verified
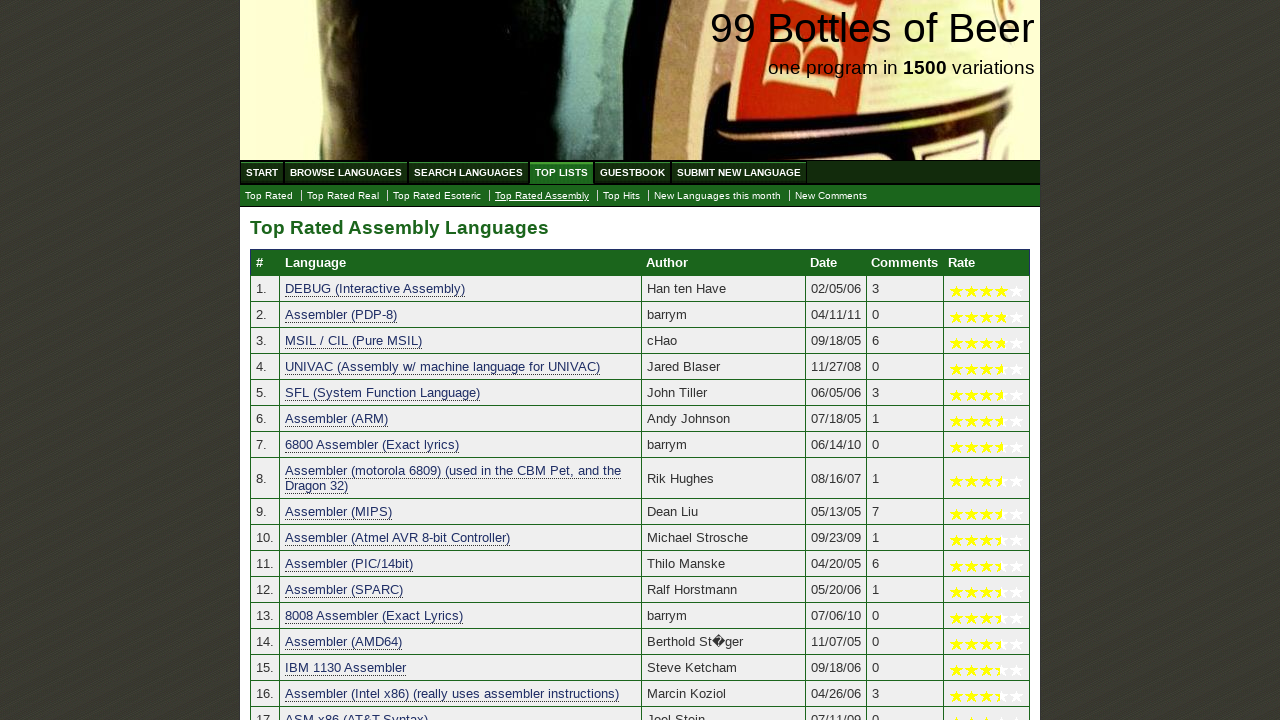

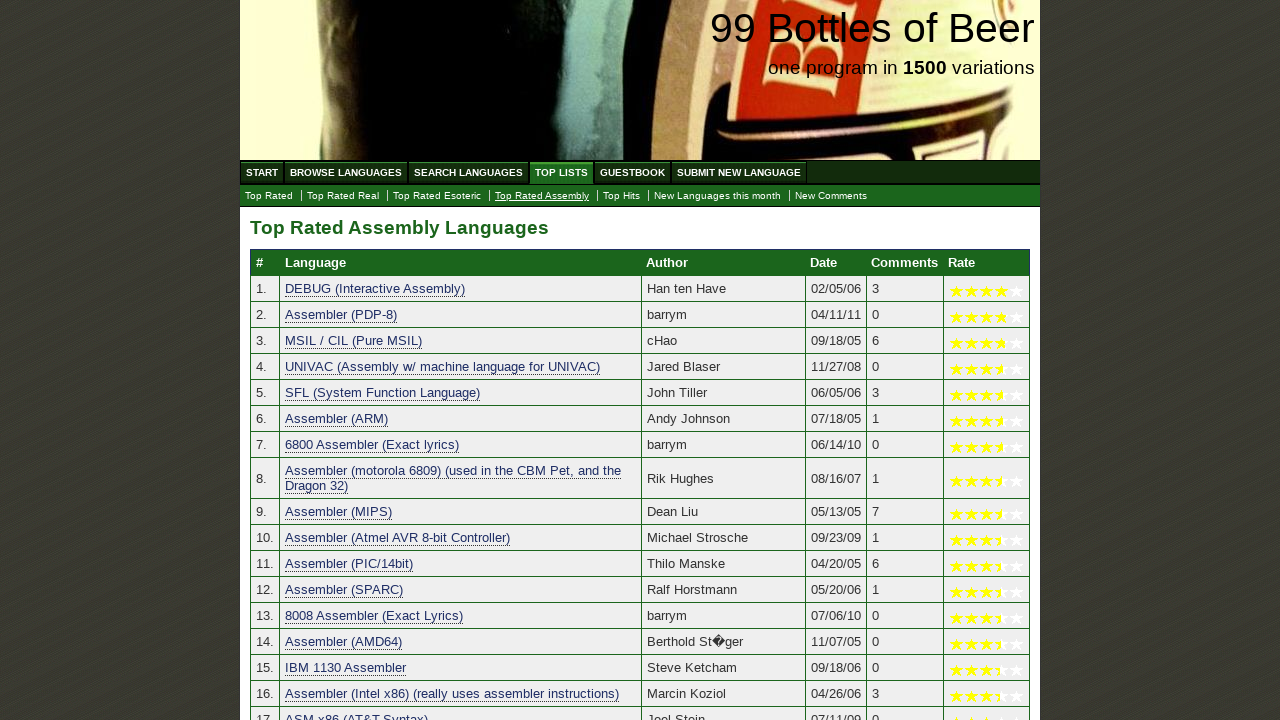